Navigates to the LMS website and clicks on the "My Account" link to access the account page

Starting URL: https://alchemy.hguy.co/lms

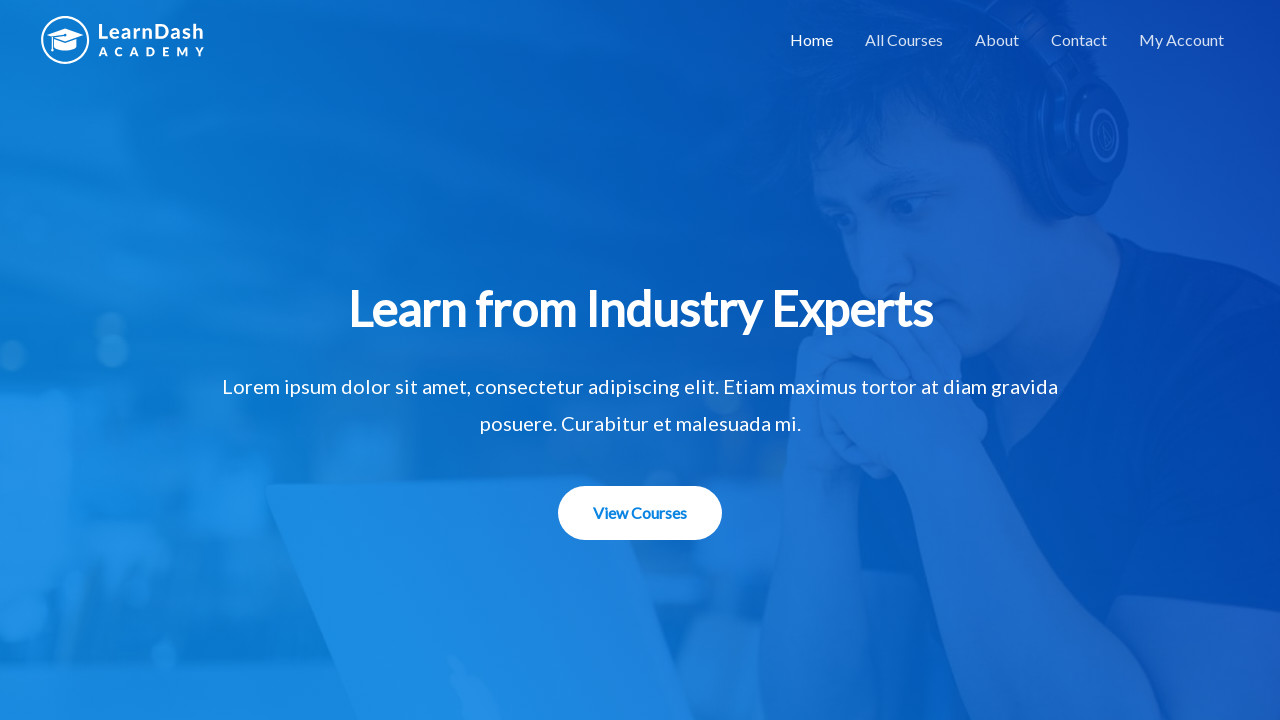

Clicked on 'My Account' link at (1182, 40) on xpath=//a[contains(text(),'My Account')]
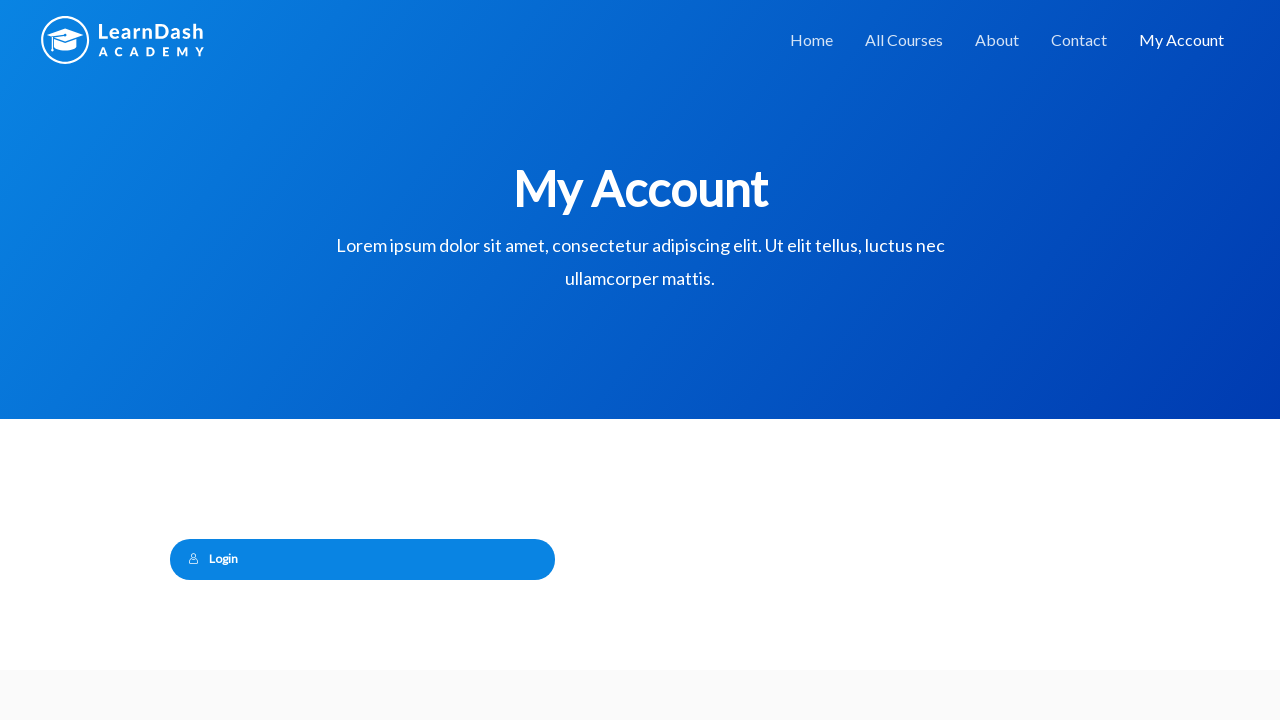

Account page loaded (networkidle)
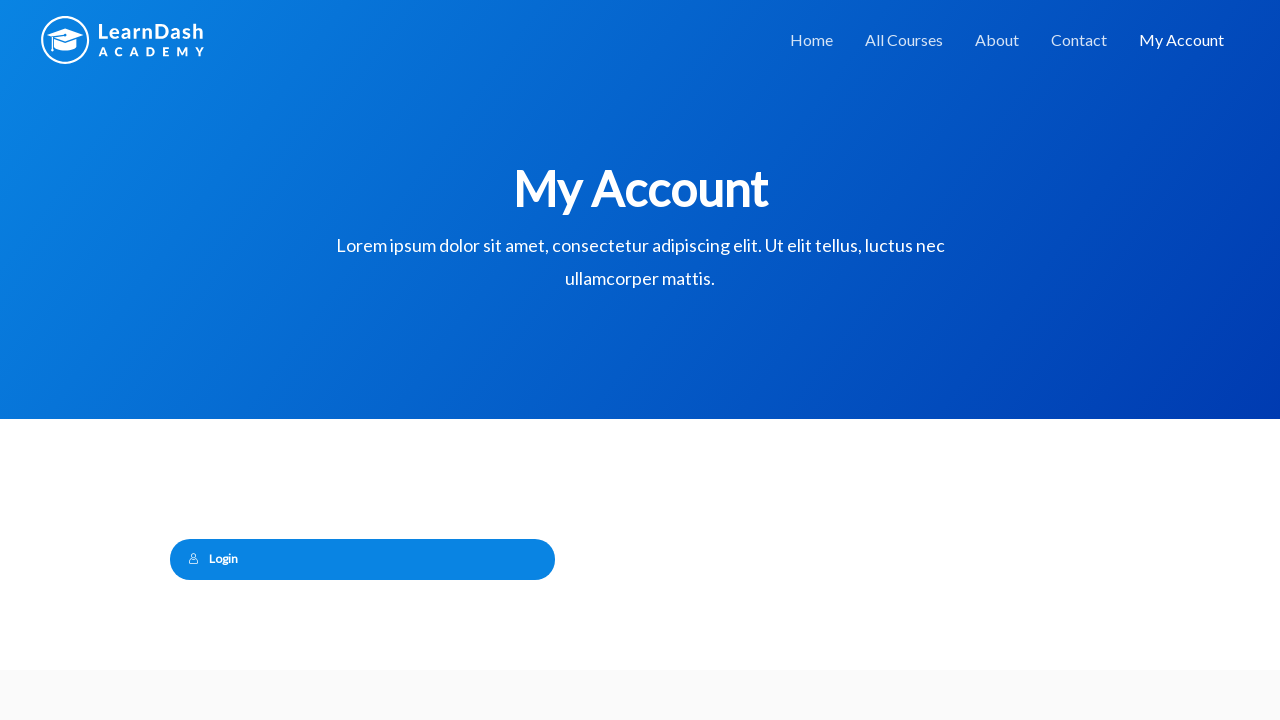

Retrieved page title: My Account – Alchemy LMS
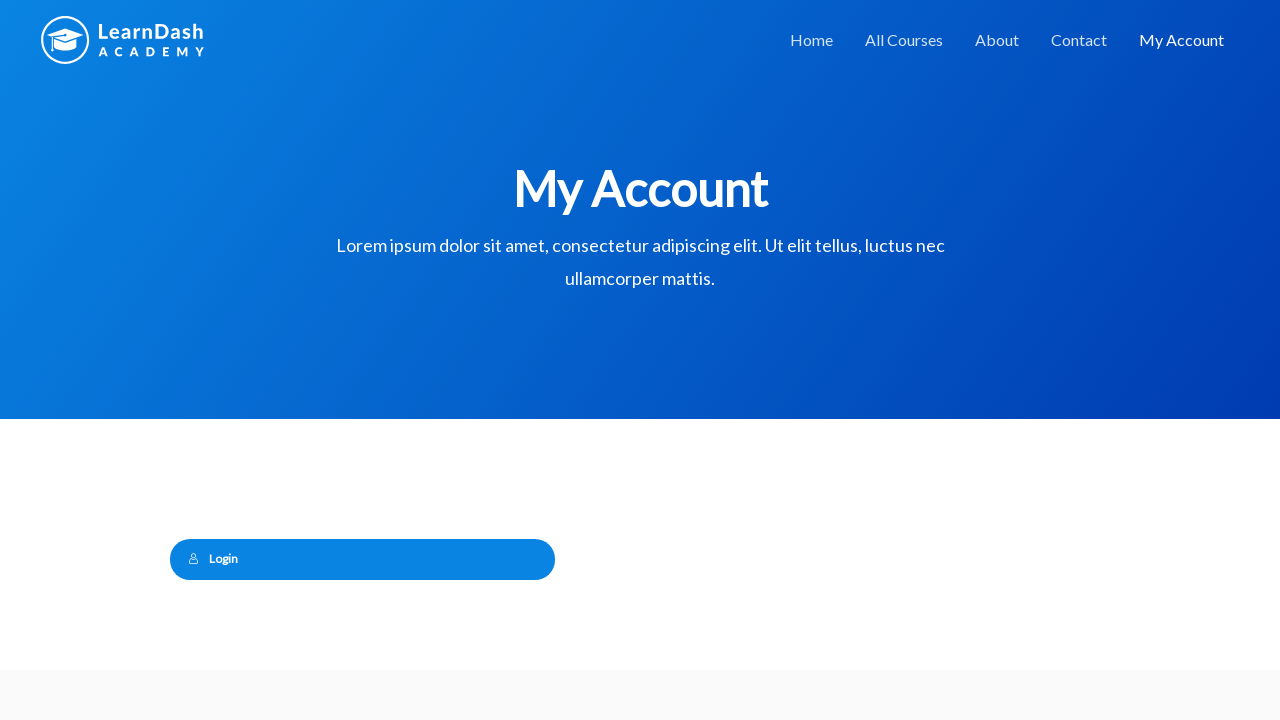

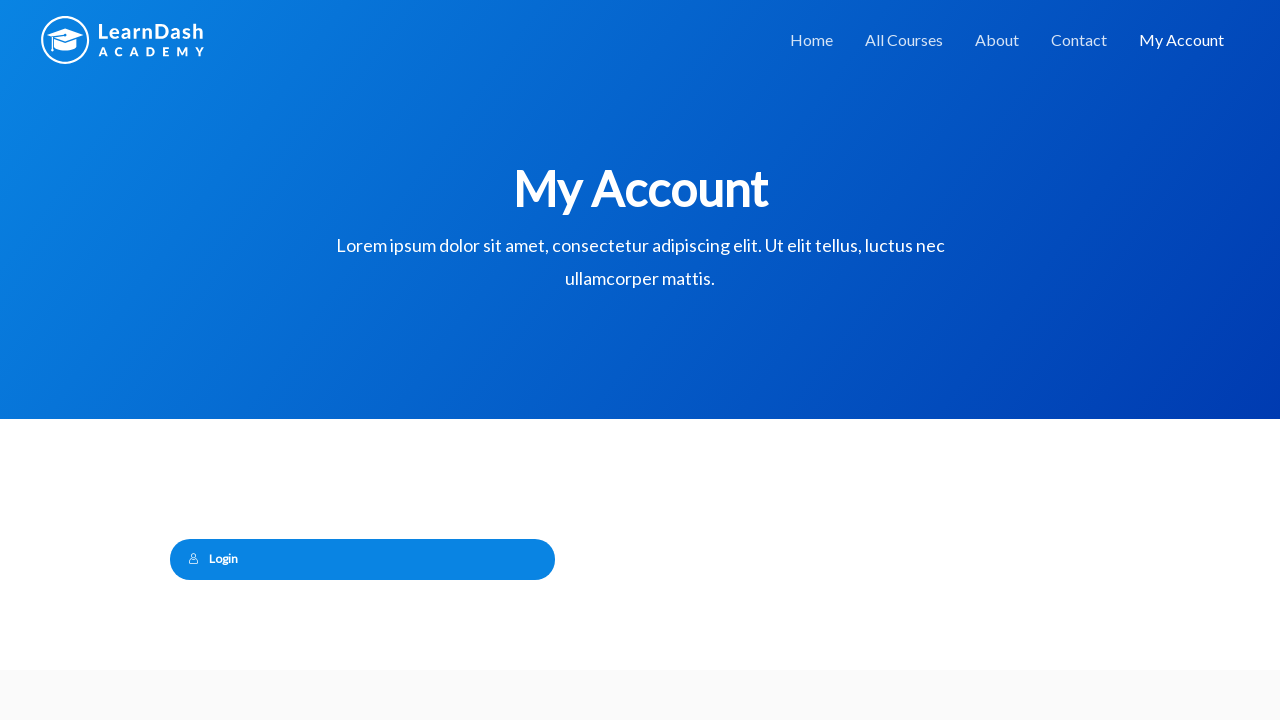